Tests various types of JavaScript alerts including simple alerts, confirmation dialogs, and prompt dialogs with text input

Starting URL: https://demo.automationtesting.in/Alerts.html

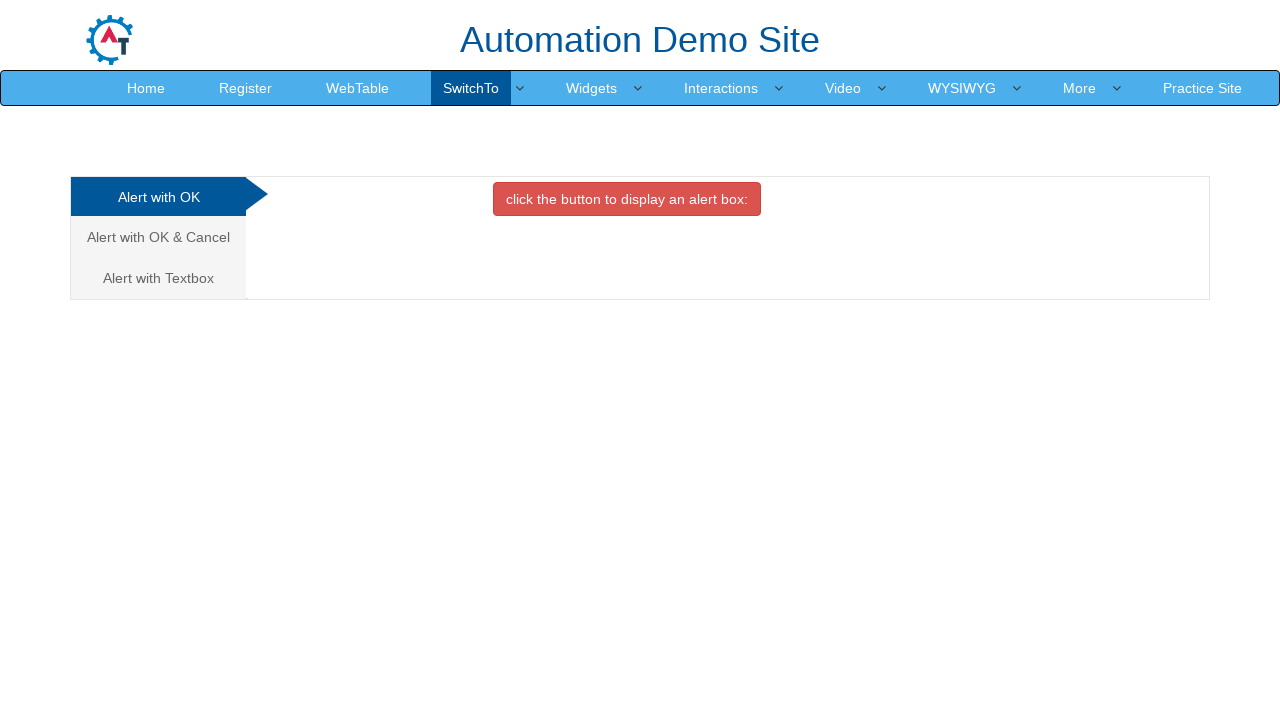

Clicked button in OKTab to trigger simple alert at (627, 199) on xpath=//*[@id="OKTab"]/button
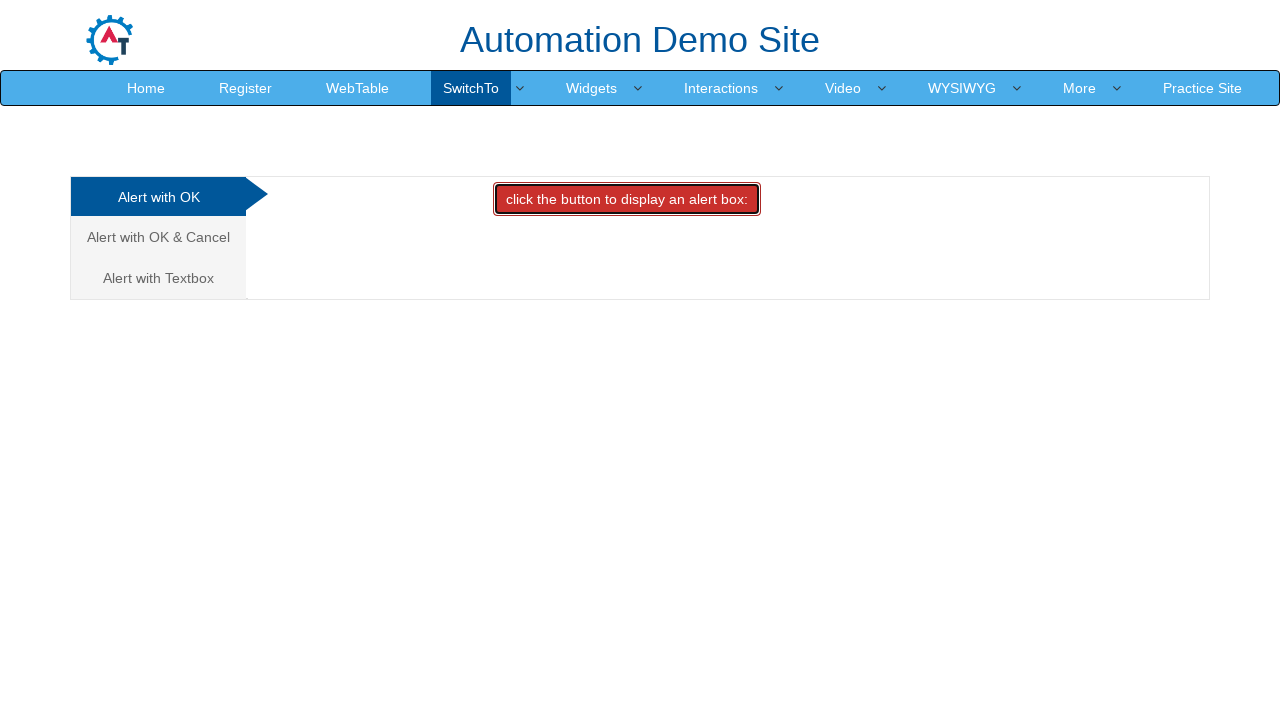

Set up dialog handler to accept simple alert
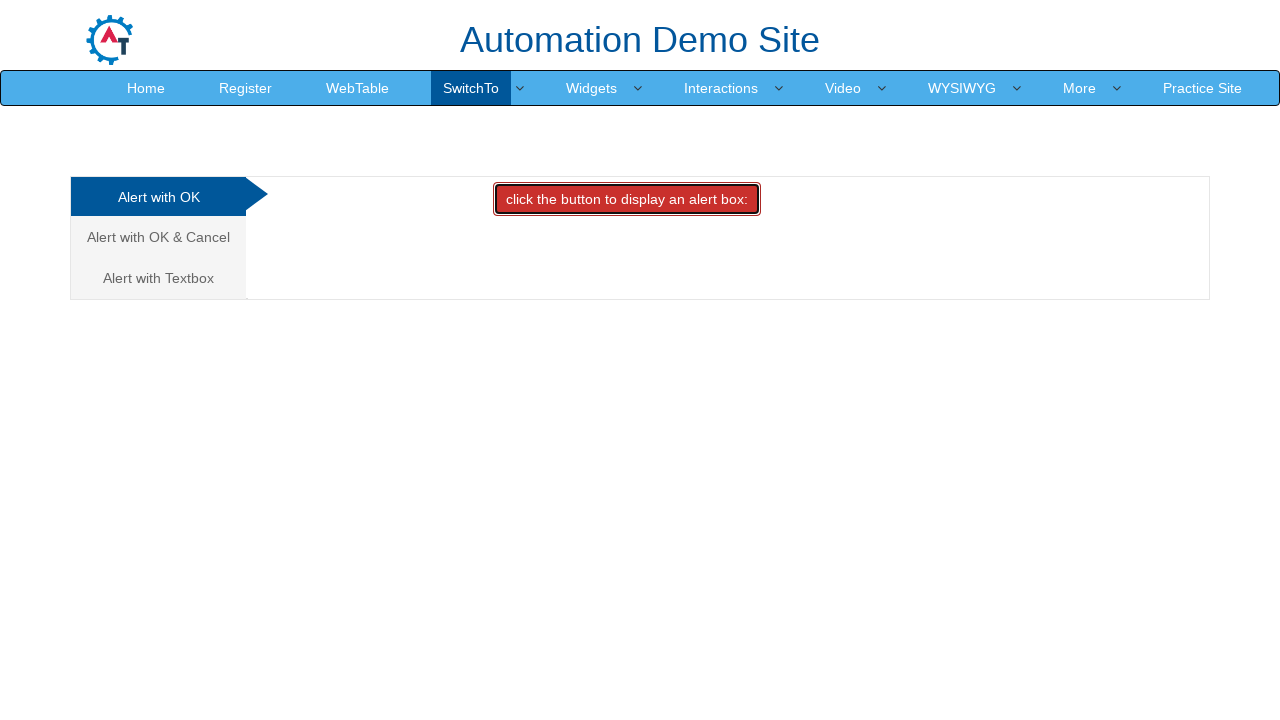

Clicked 'Alert with OK & Cancel' tab at (158, 237) on text=Alert with OK & Cancel
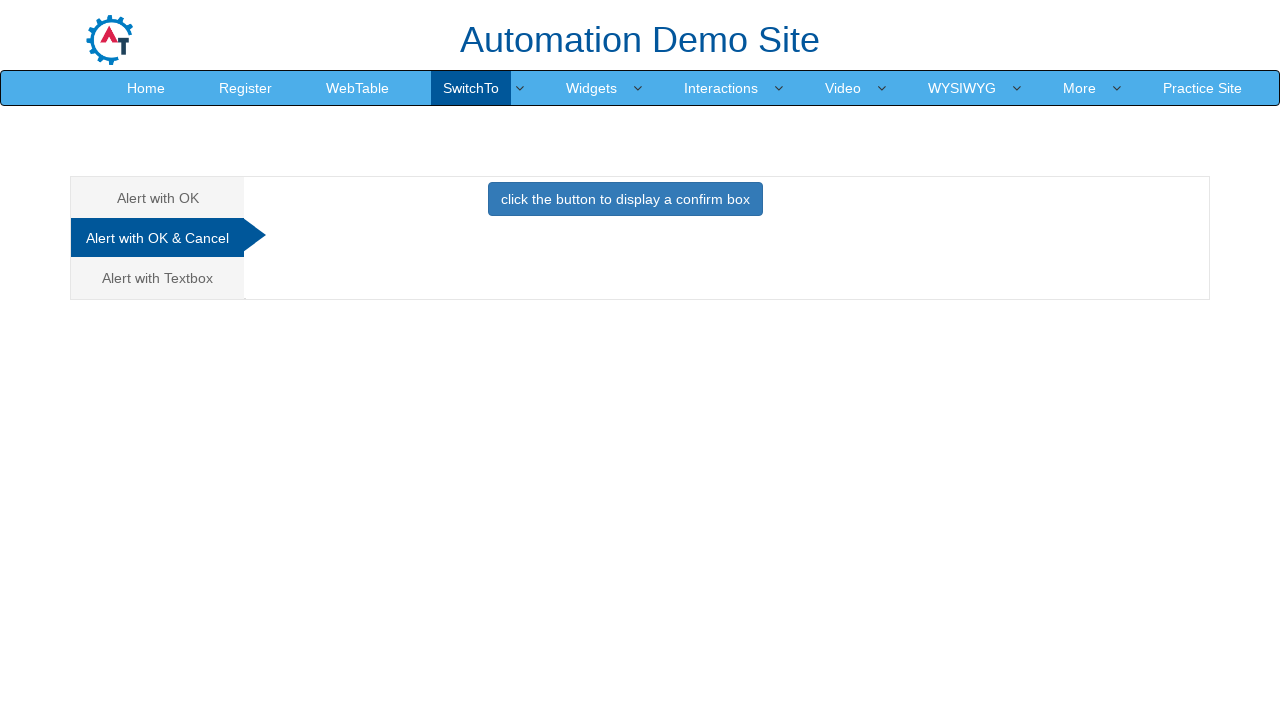

Clicked button in CancelTab to trigger confirmation dialog at (625, 199) on xpath=//*[@id="CancelTab"]/button
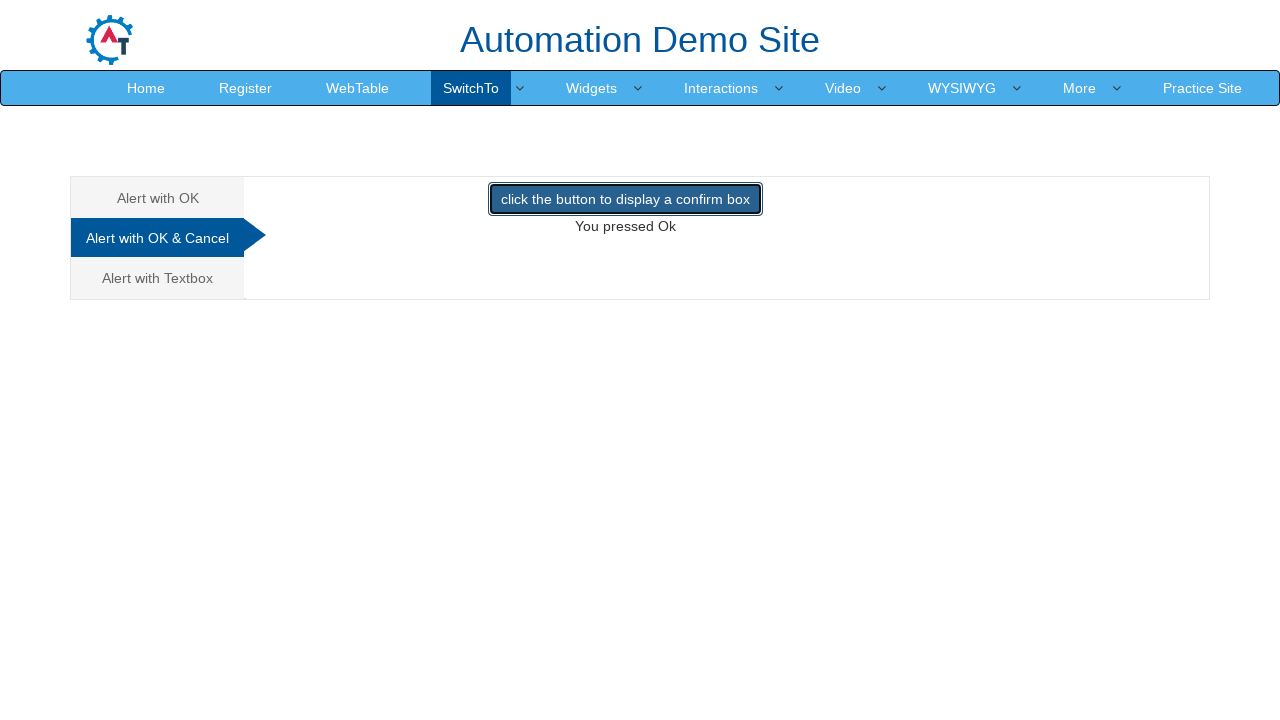

Set up dialog handler to accept confirmation dialog
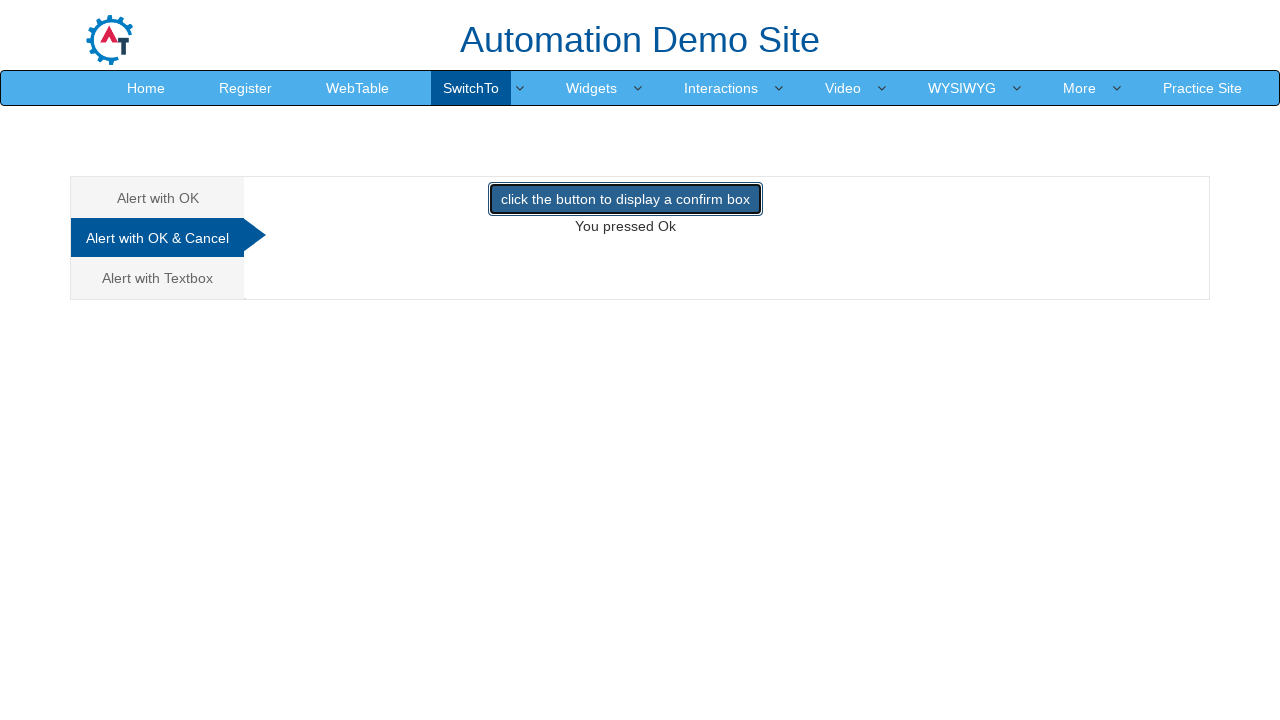

Retrieved result text from confirmation dialog result
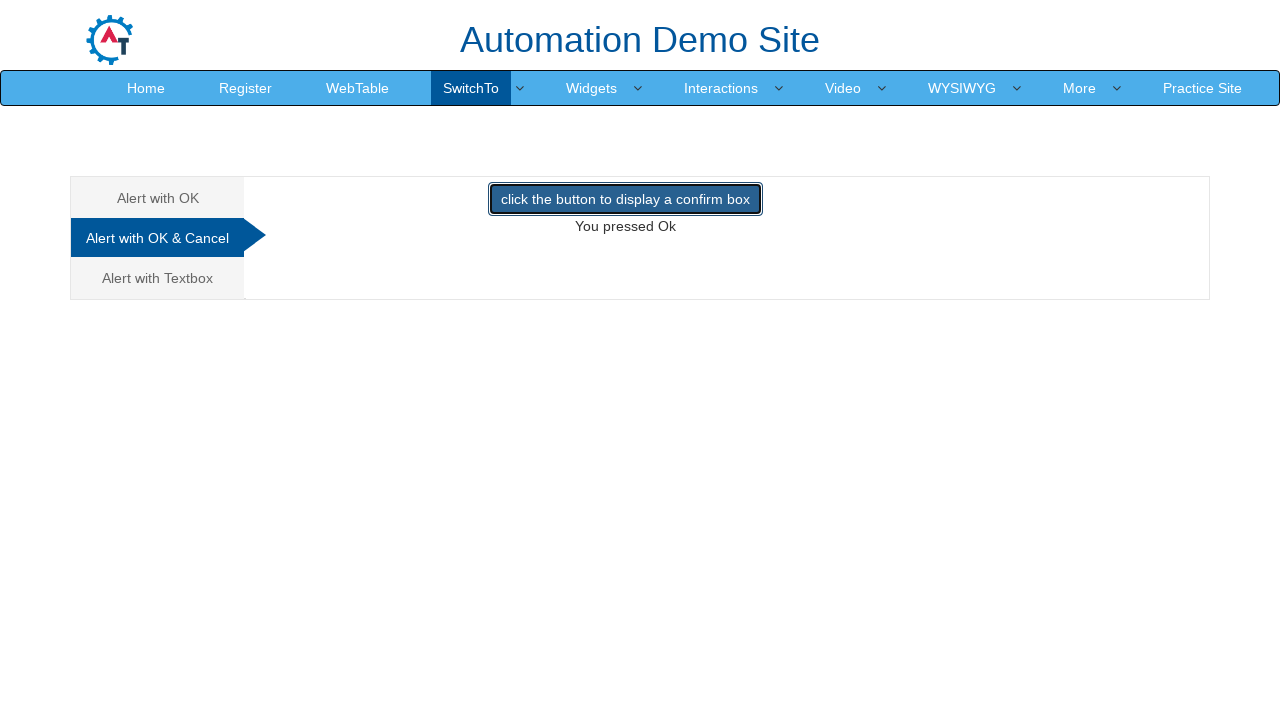

Clicked 'Alert with Textbox' tab at (158, 278) on text=Alert with Textbox
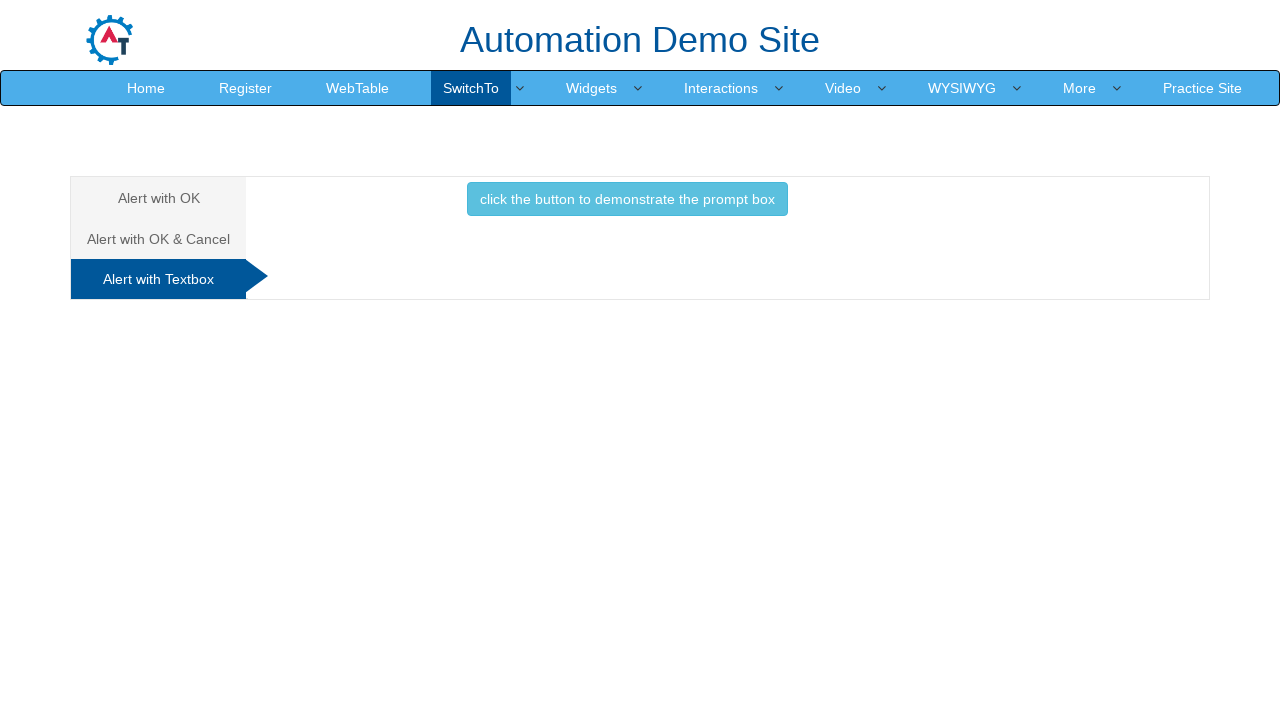

Clicked button in Textbox to trigger prompt dialog at (627, 199) on xpath=//*[@id="Textbox"]/button
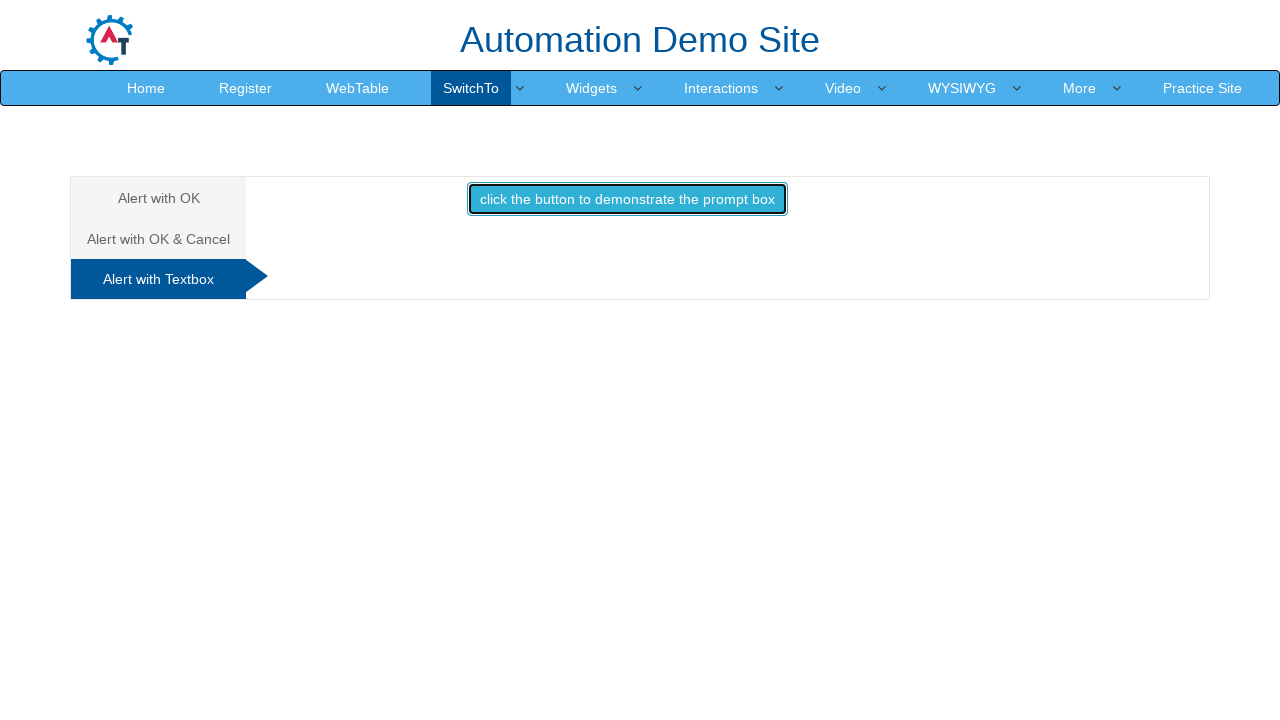

Set up dialog handler to accept prompt dialog with 'TestData' input
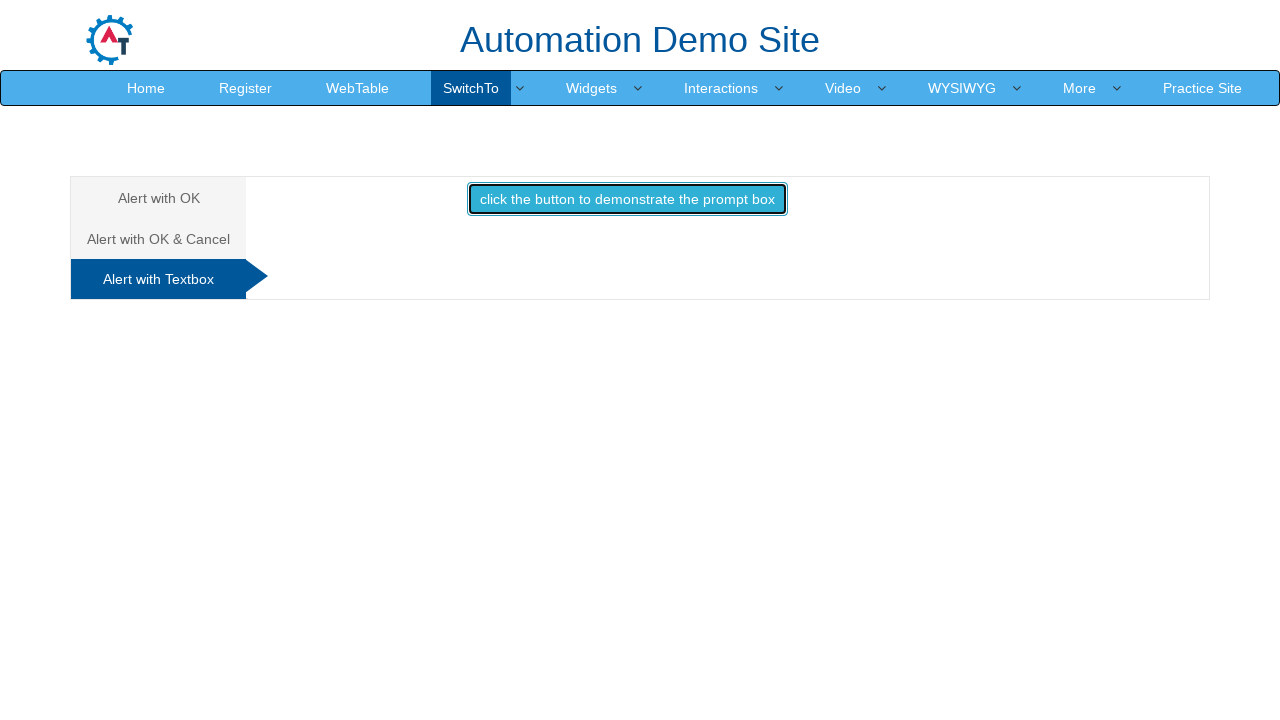

Retrieved result text from prompt dialog with entered text
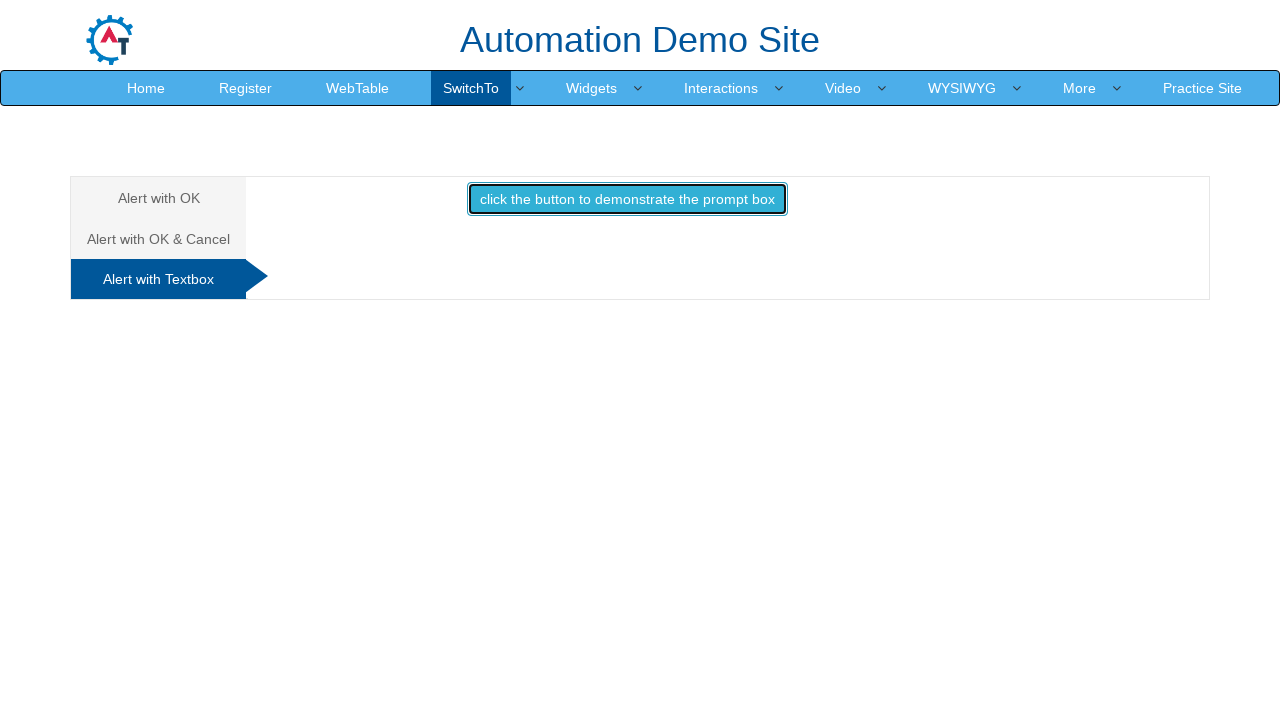

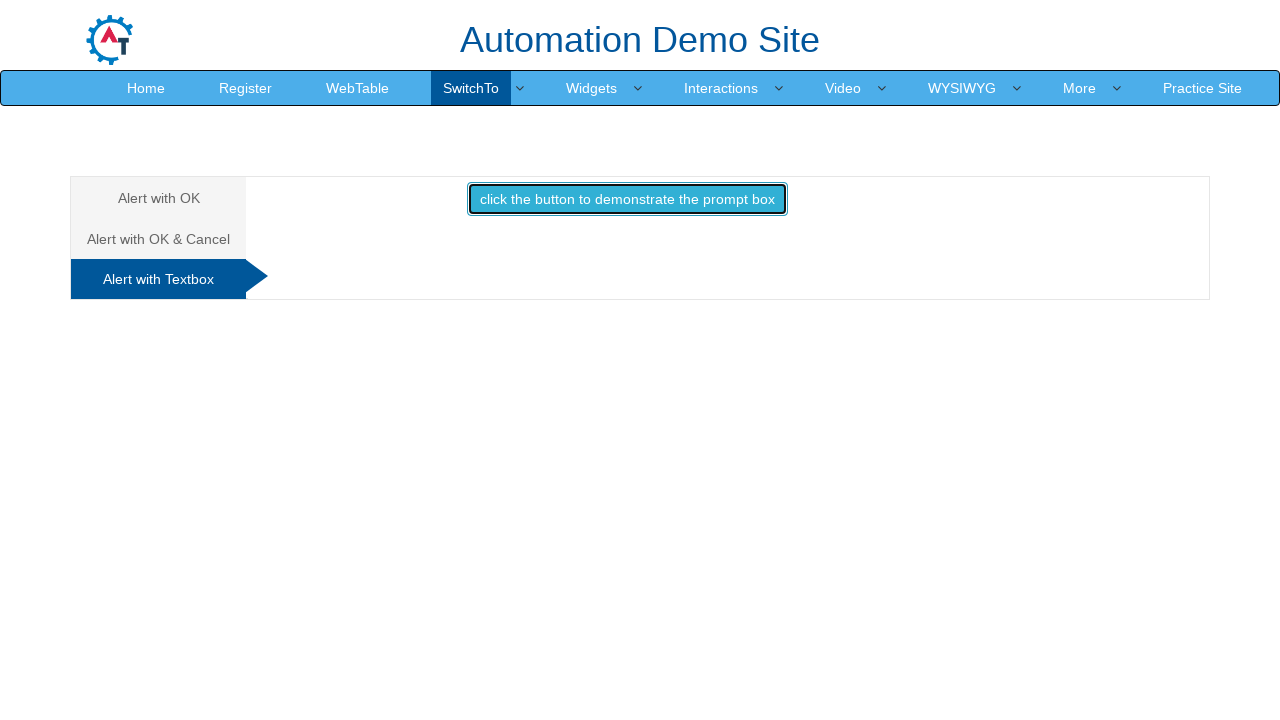